Tests clicking a prompt button and entering text in the JavaScript prompt dialog

Starting URL: http://omayo.blogspot.com/

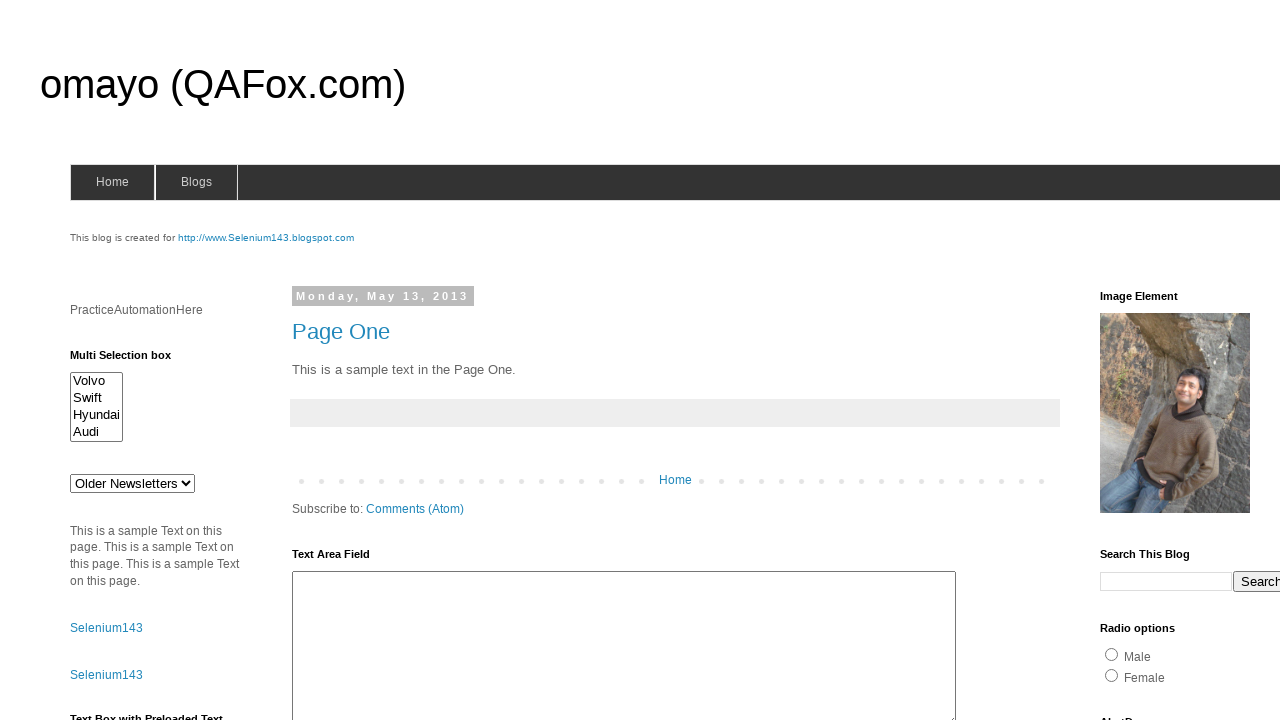

Set up dialog handler to accept prompt with text 'Aurm'
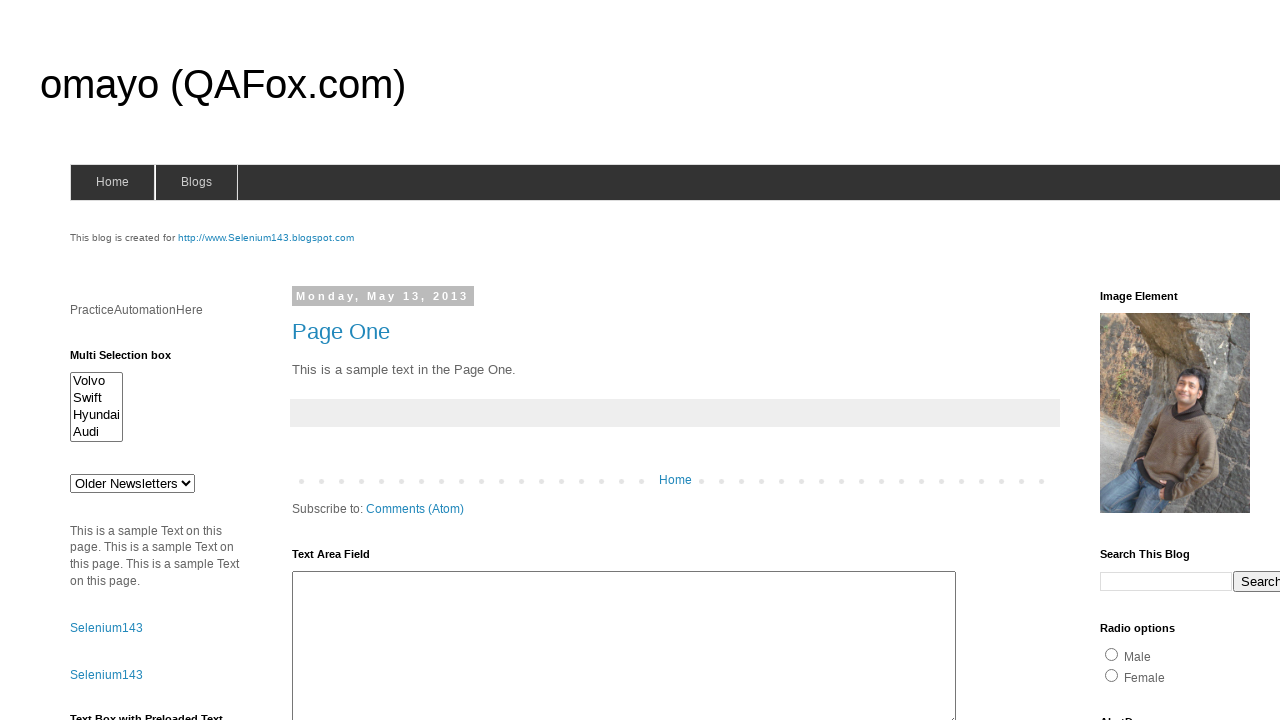

Clicked prompt button to trigger JavaScript prompt dialog at (1140, 361) on #prompt
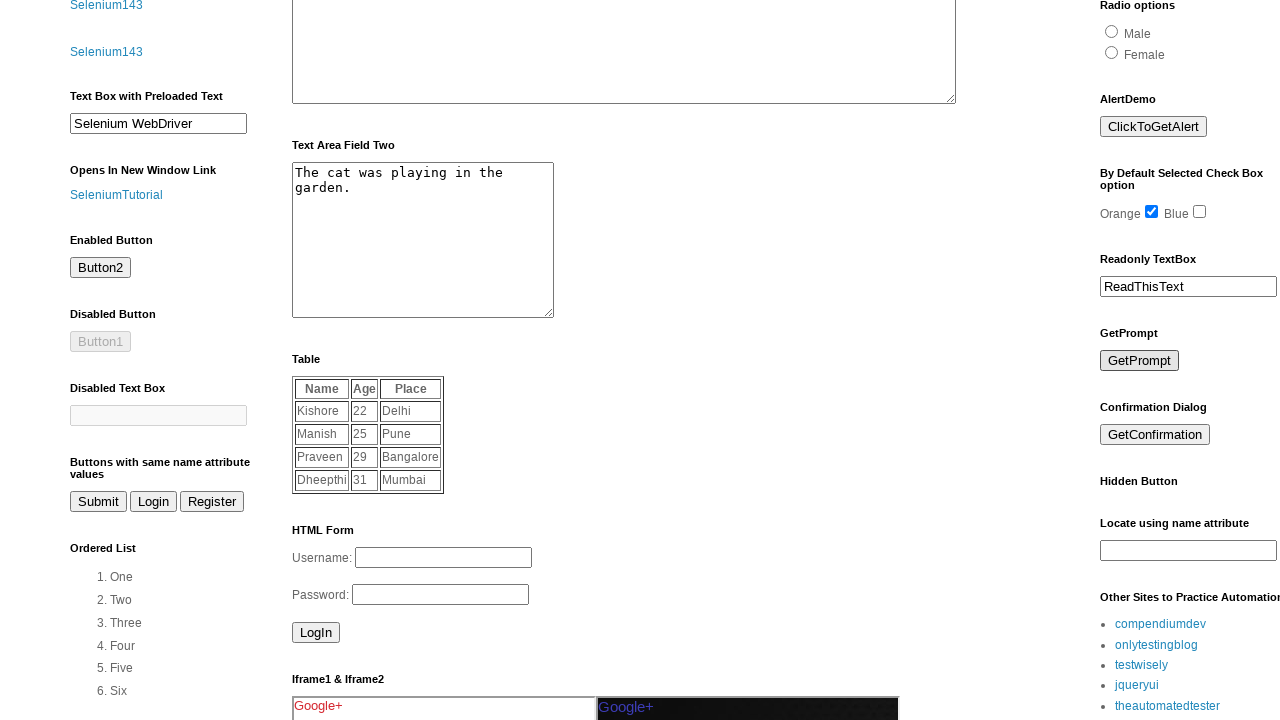

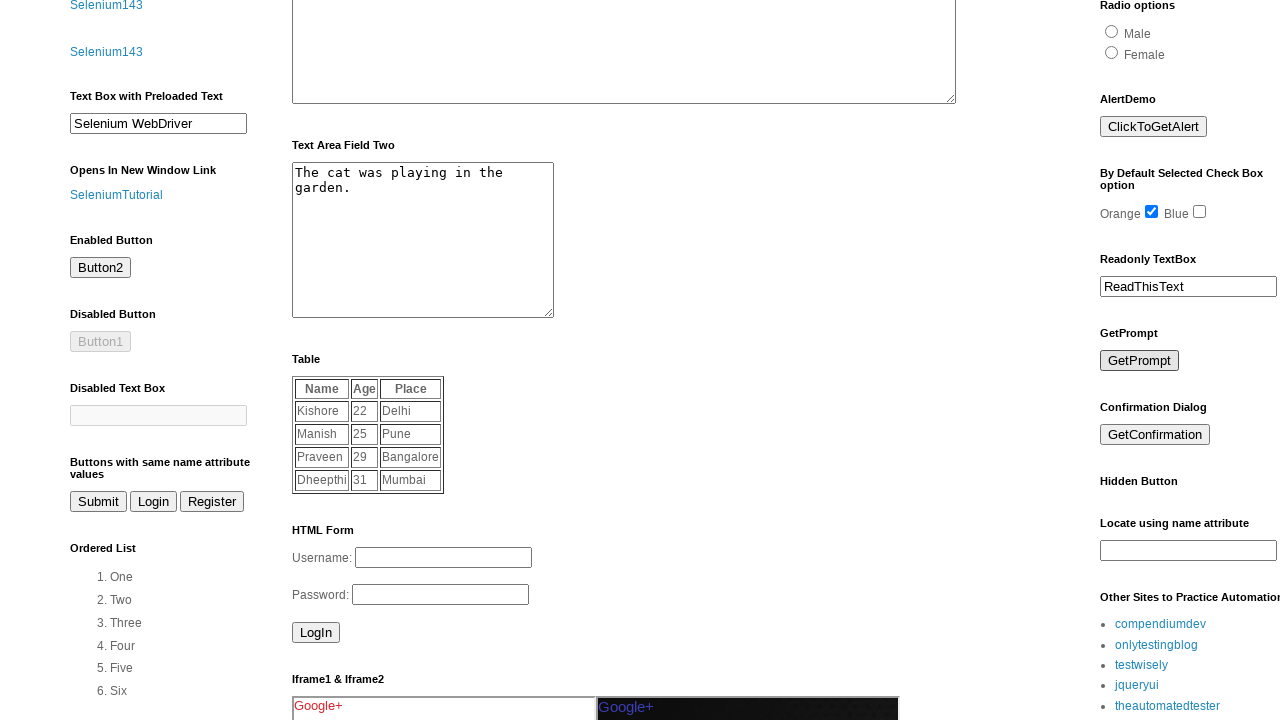